Tests static dropdown selection functionality by selecting options using different methods (index, visible text, and value)

Starting URL: https://rahulshettyacademy.com/dropdownsPractise/

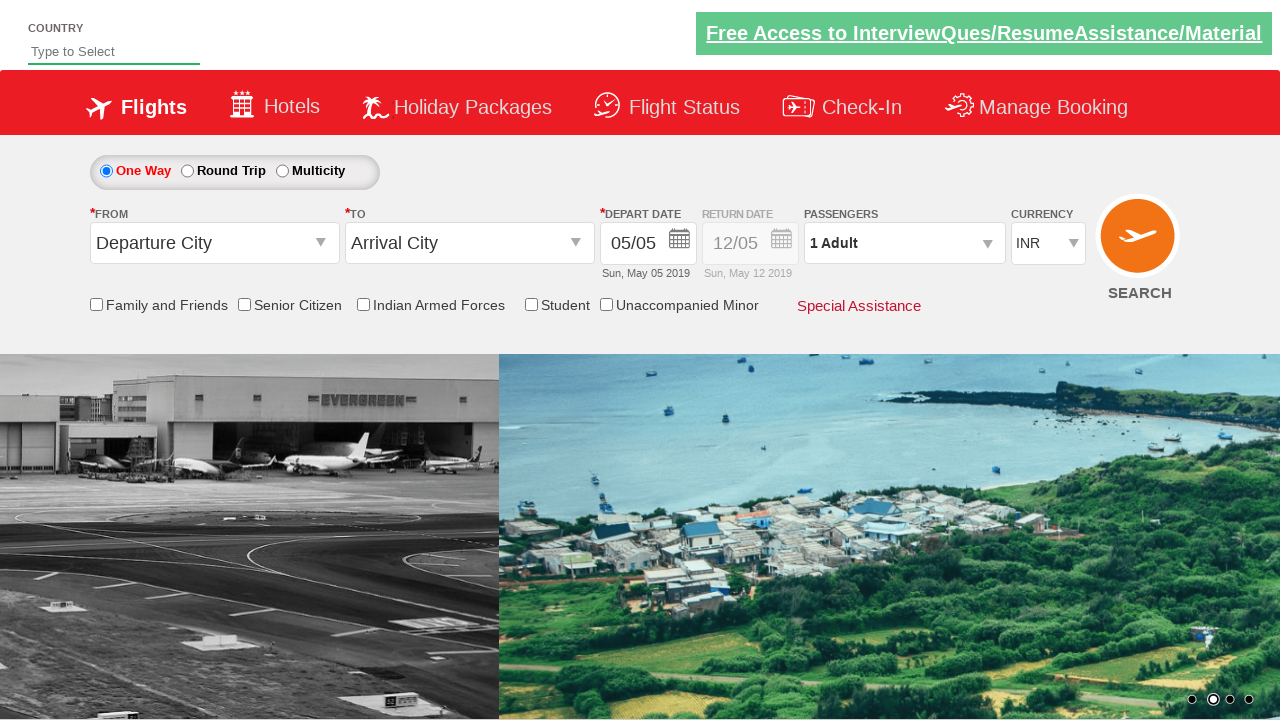

Selected dropdown option by index 2 on #ctl00_mainContent_DropDownListCurrency
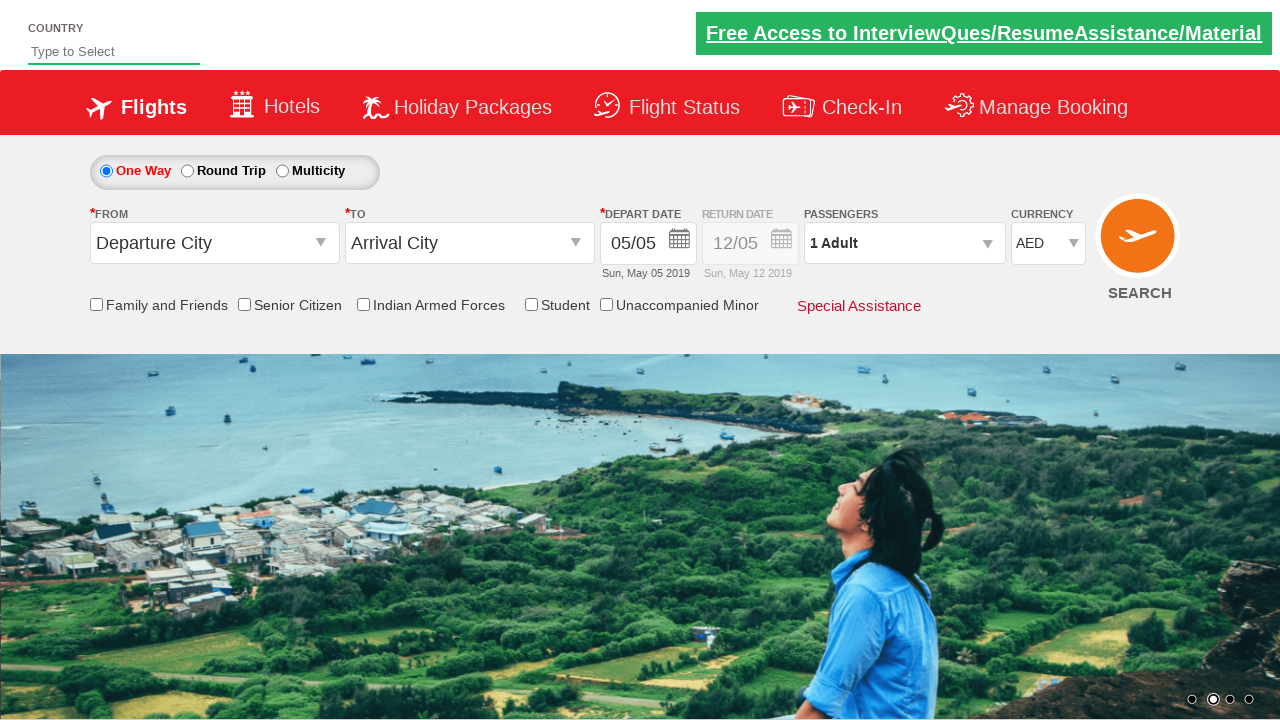

Selected dropdown option by visible text 'AED' on #ctl00_mainContent_DropDownListCurrency
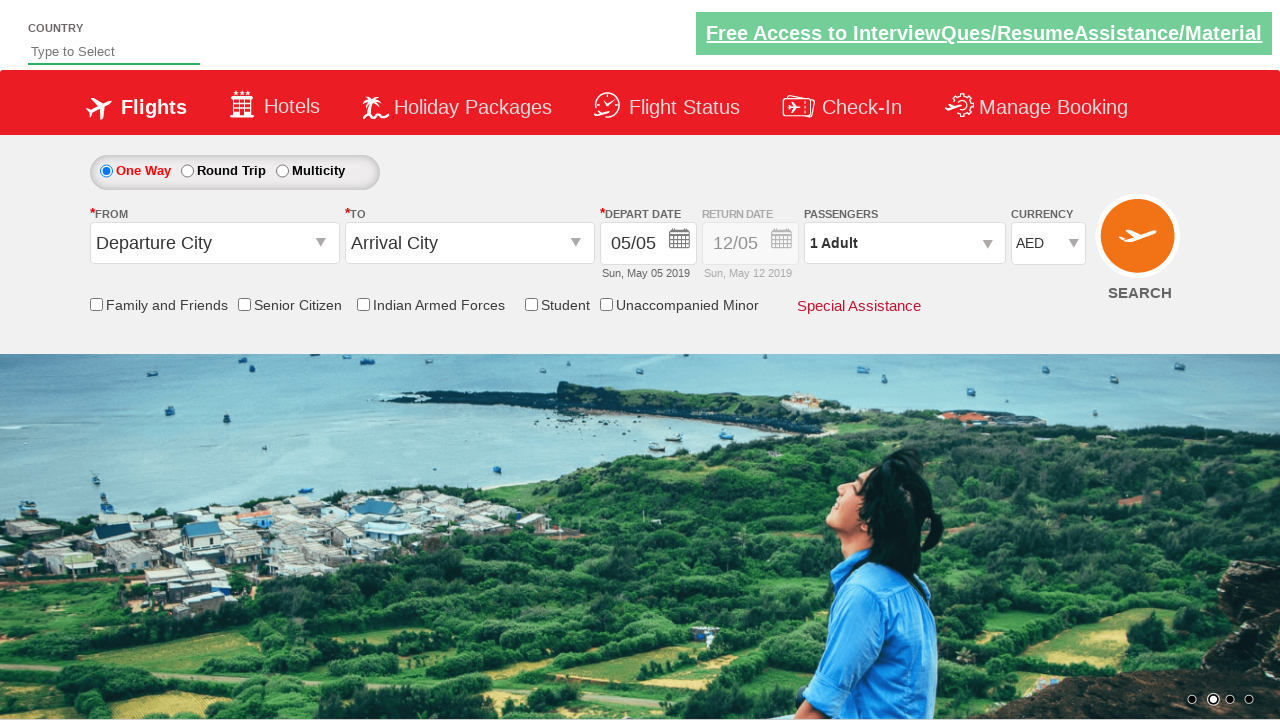

Selected dropdown option by value 'USD' on #ctl00_mainContent_DropDownListCurrency
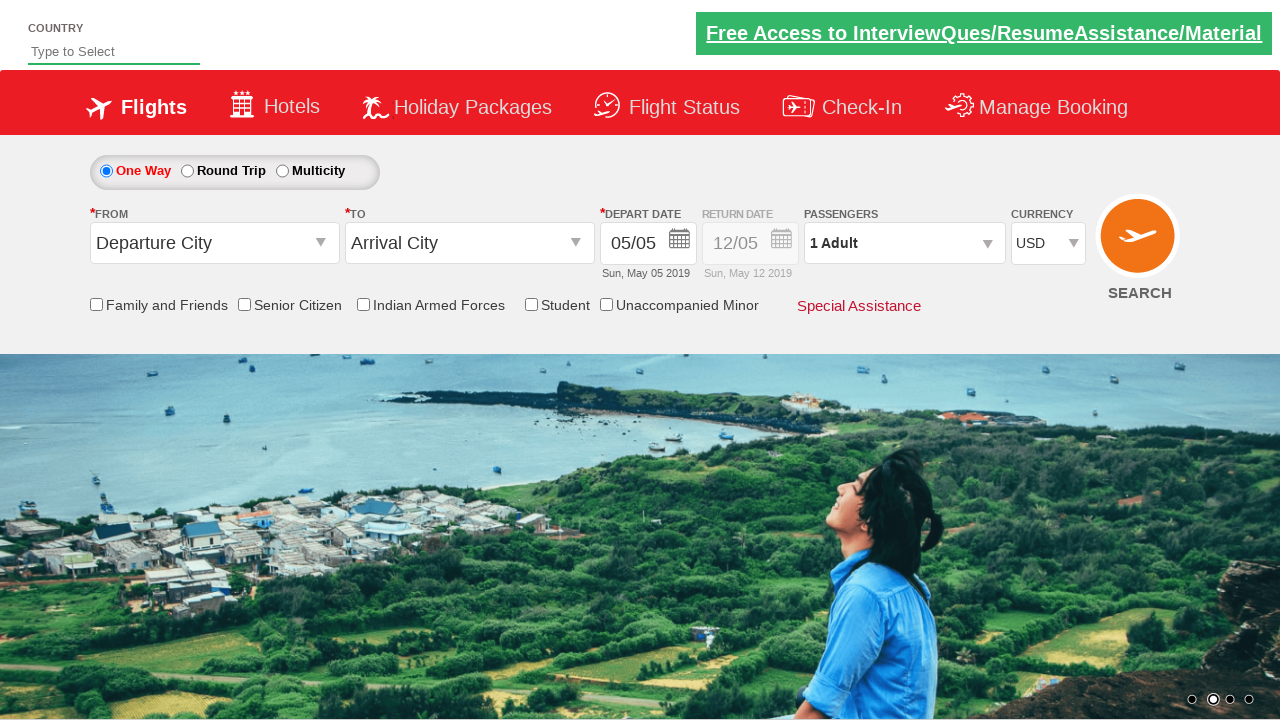

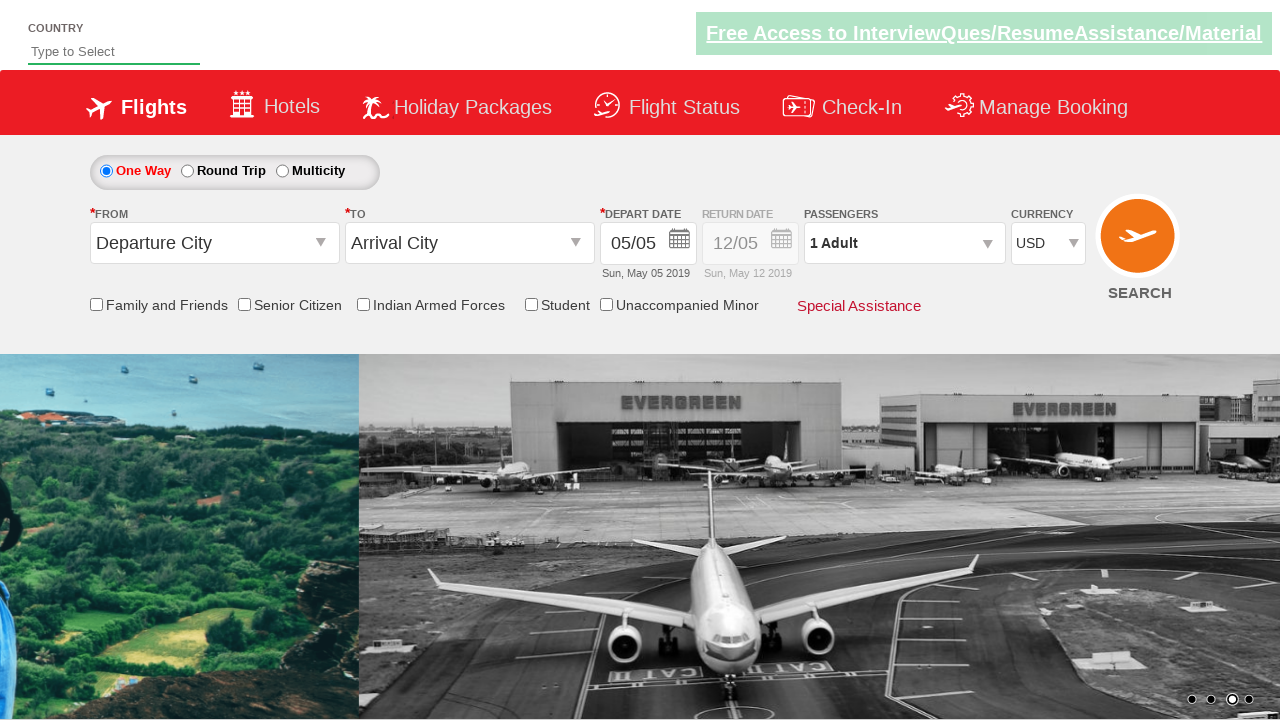